Tests the user registration flow on Buggy Cars Rating site by clicking Register, filling out the registration form with user details, and verifying successful registration.

Starting URL: https://buggy.justtestit.org/

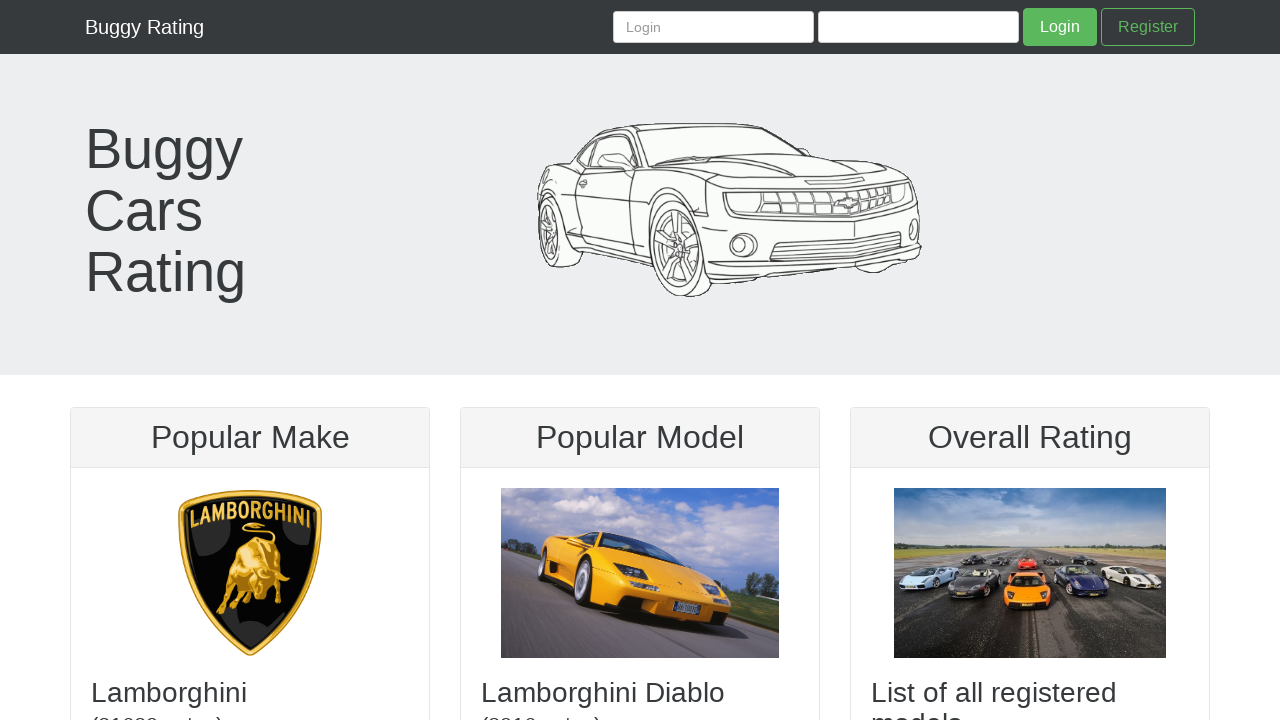

Clicked Register link at (1148, 27) on text=Register
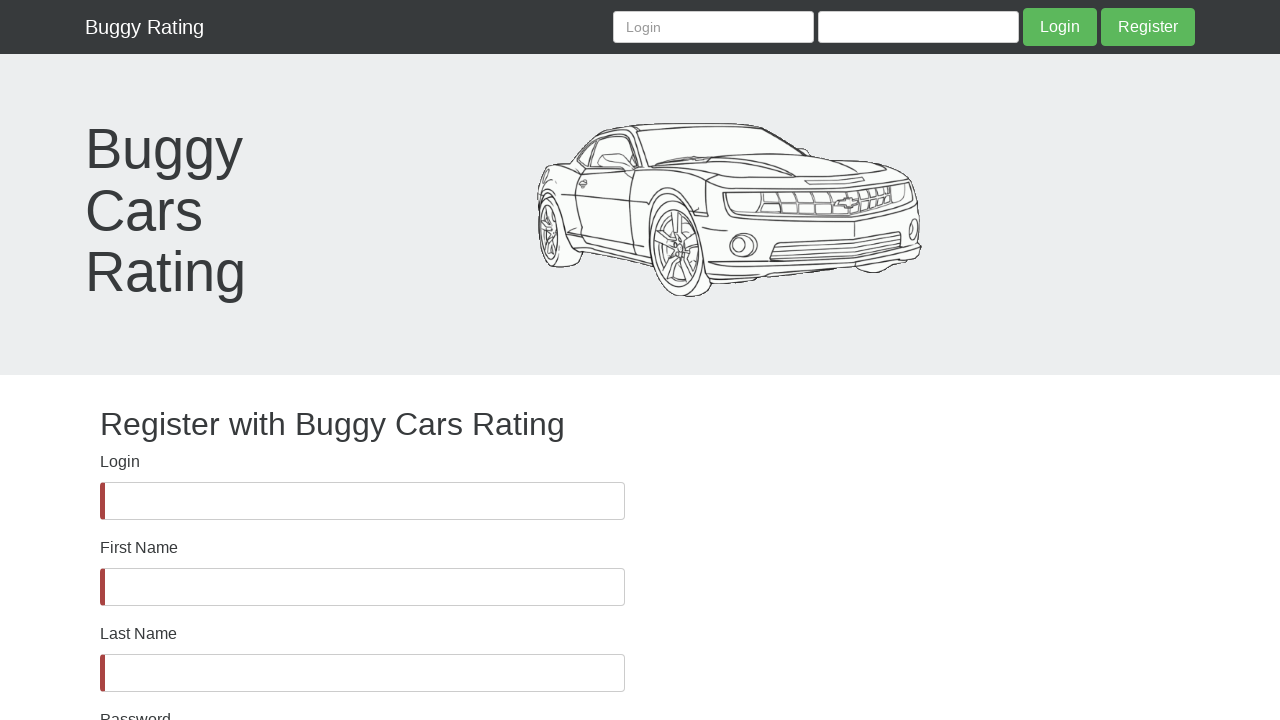

Filled username field with 'TestUser847291563' on #username
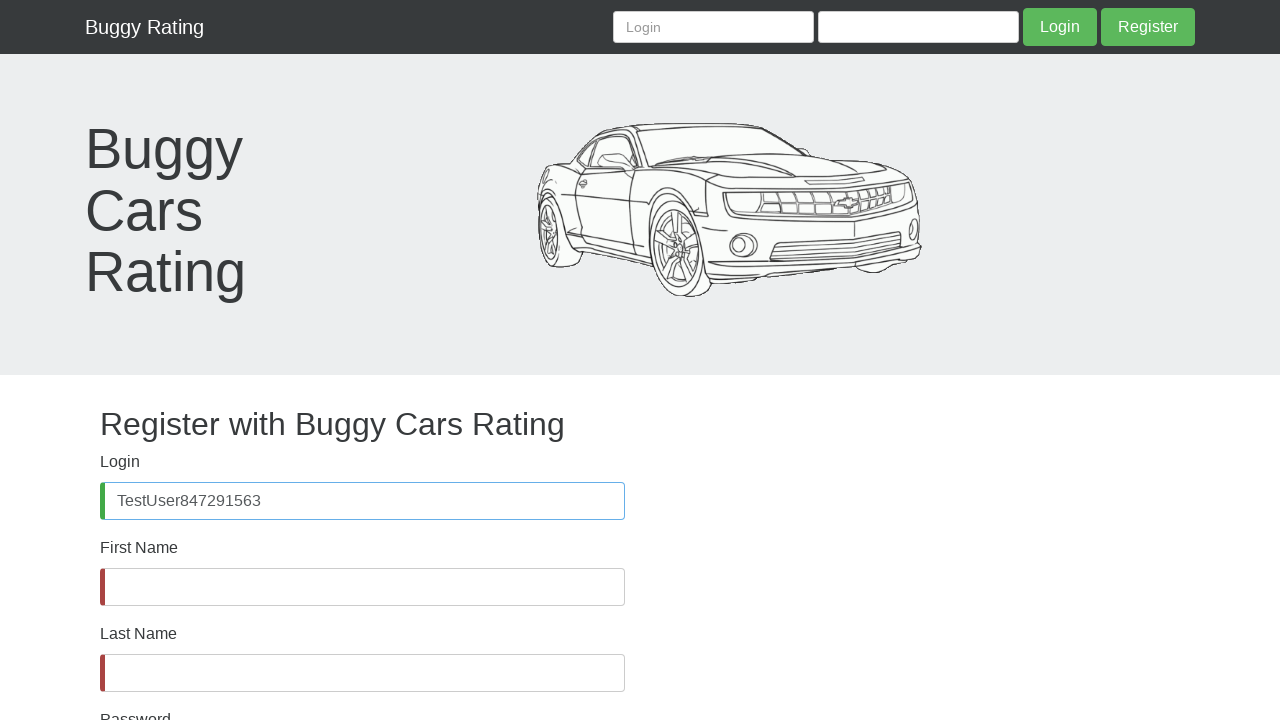

Filled first name field with 'Maria' on #firstName
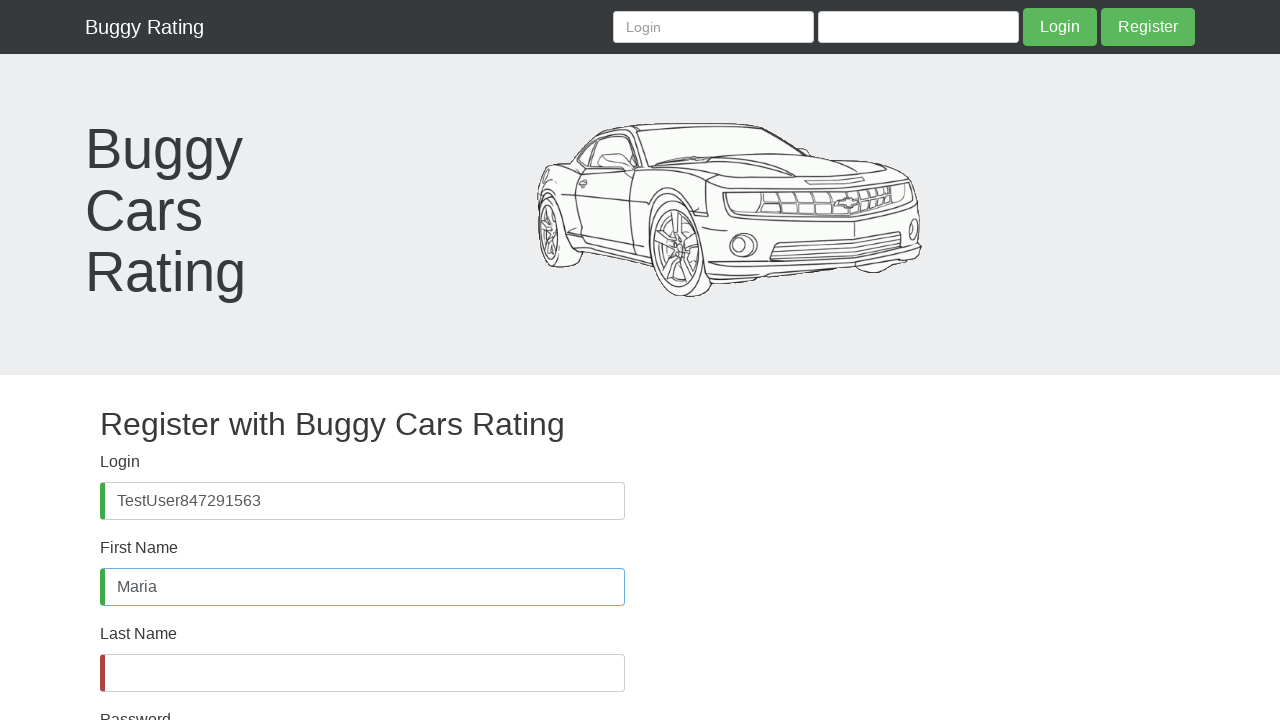

Filled last name field with 'Johnson' on #lastName
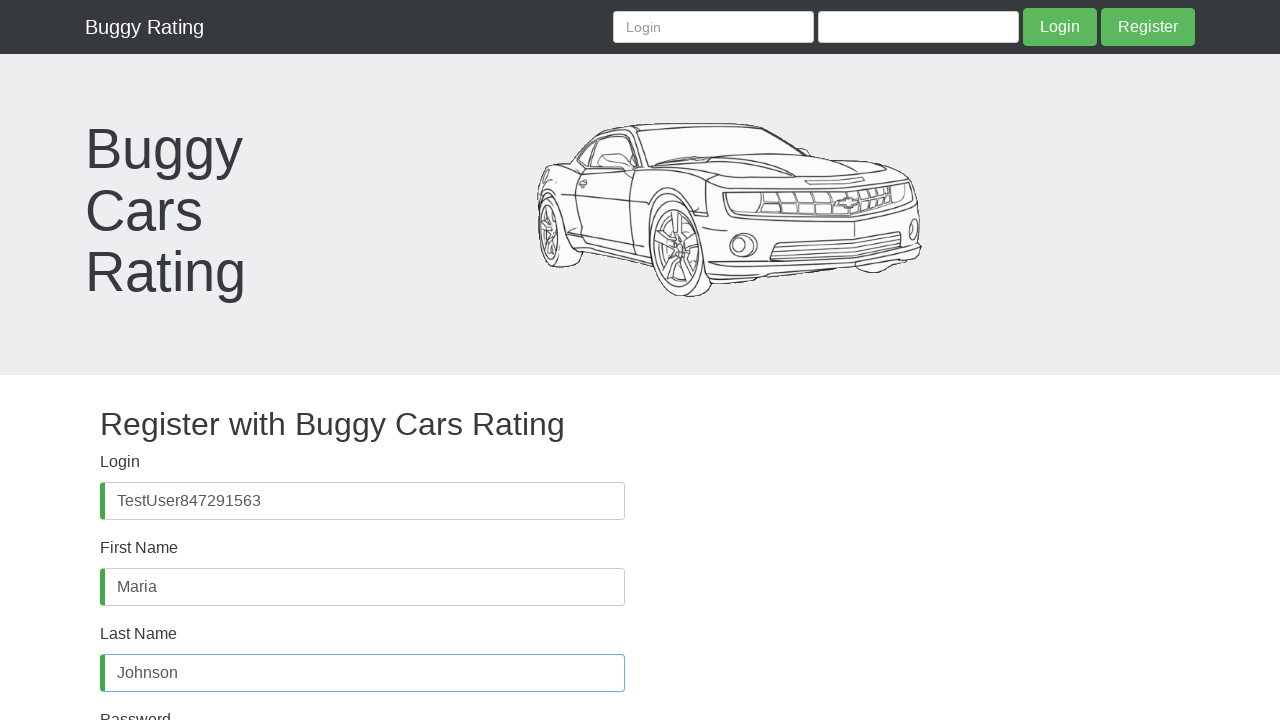

Filled password field with 'Test.Pass123' on #password
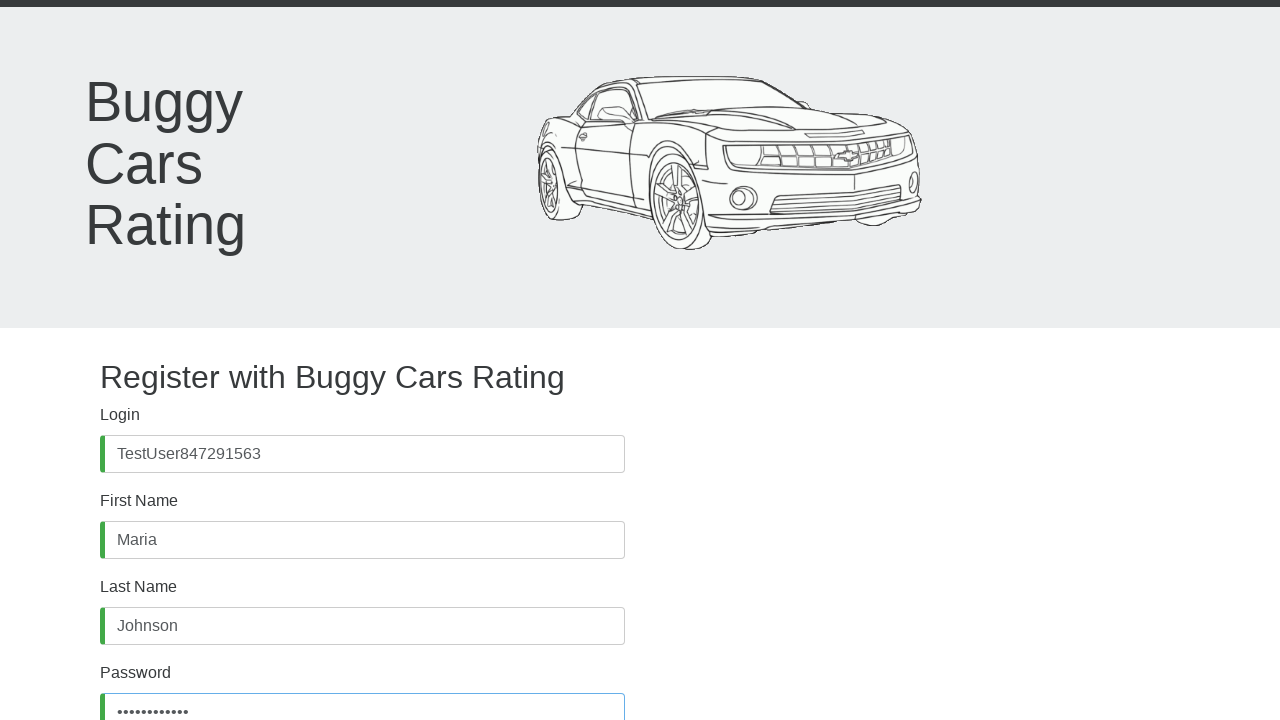

Filled confirm password field with 'Test.Pass123' on #confirmPassword
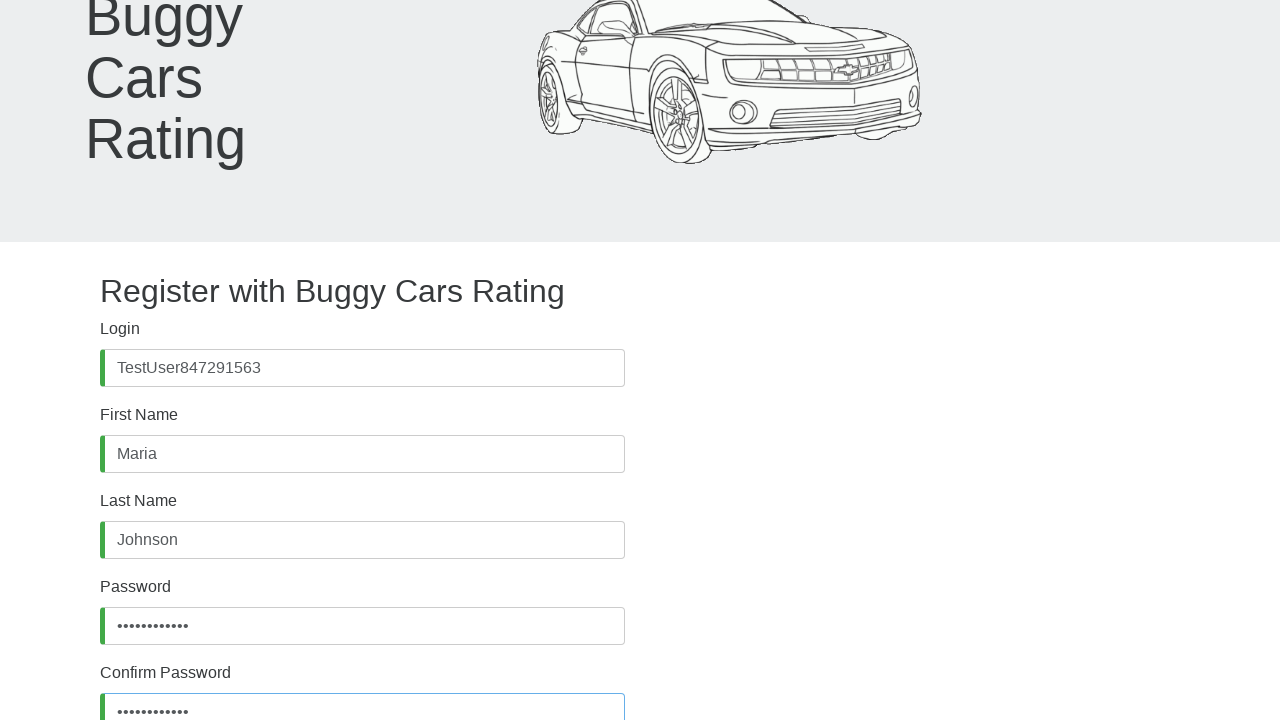

Clicked Register button to submit the form at (147, 628) on button:has-text("Register")
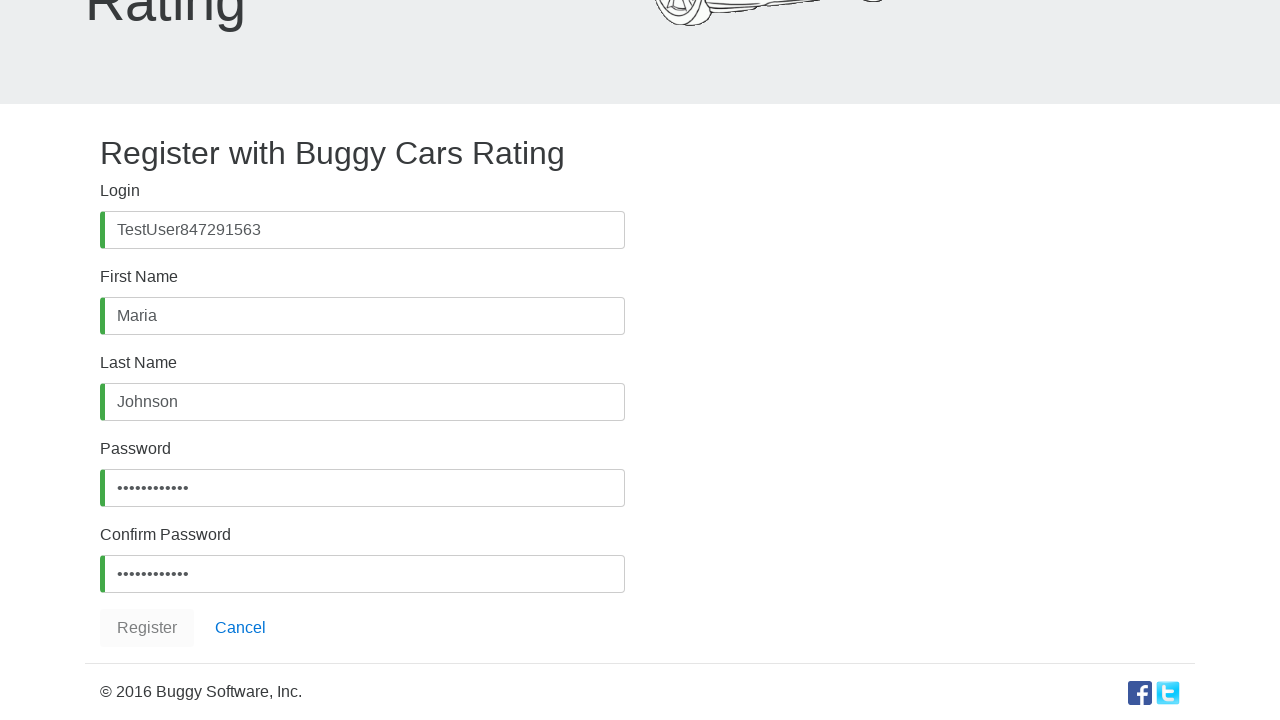

Verified successful registration message appeared
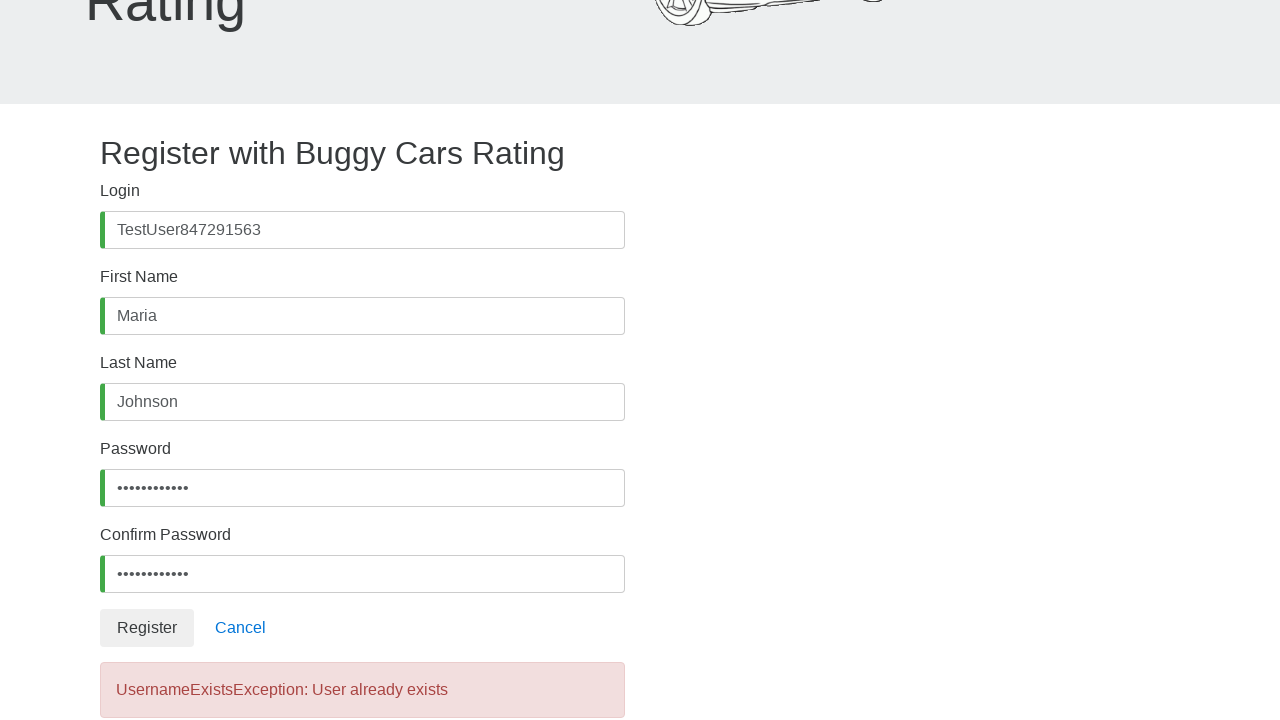

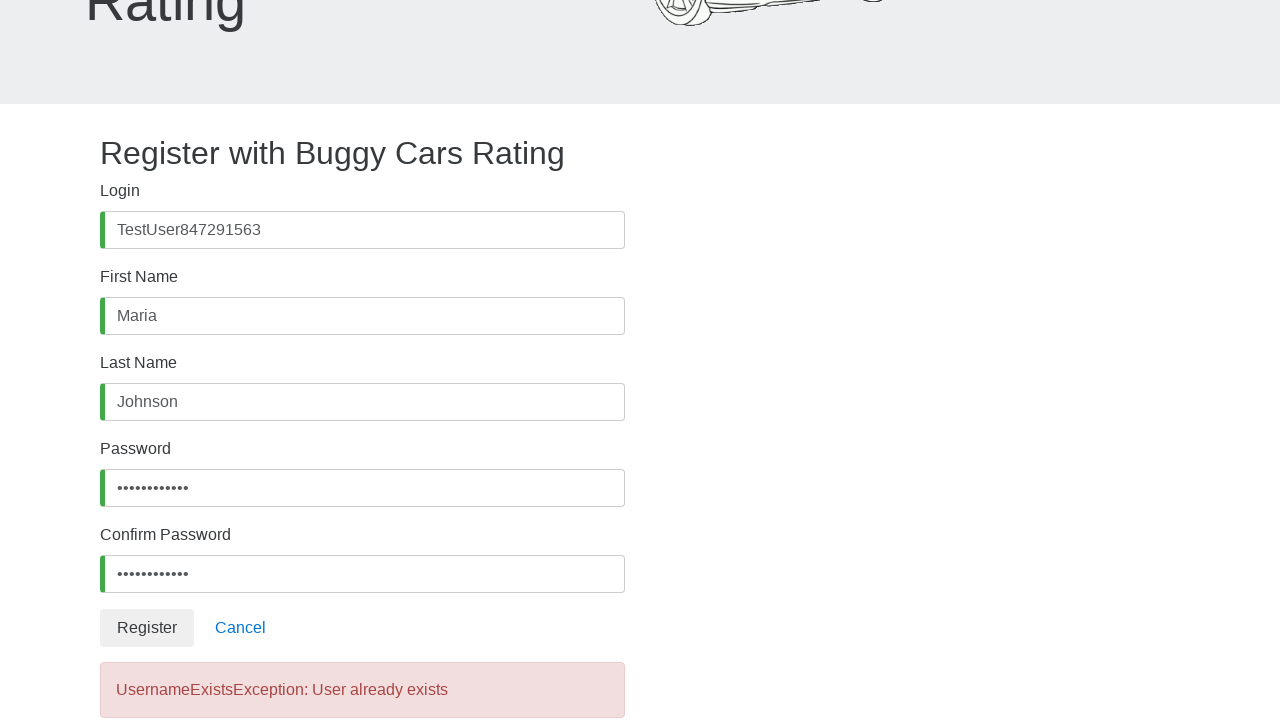